Tests handling of a confirmation alert dialog by clicking the Confirmation Alert button and accepting the dialog

Starting URL: https://testautomationpractice.blogspot.com/

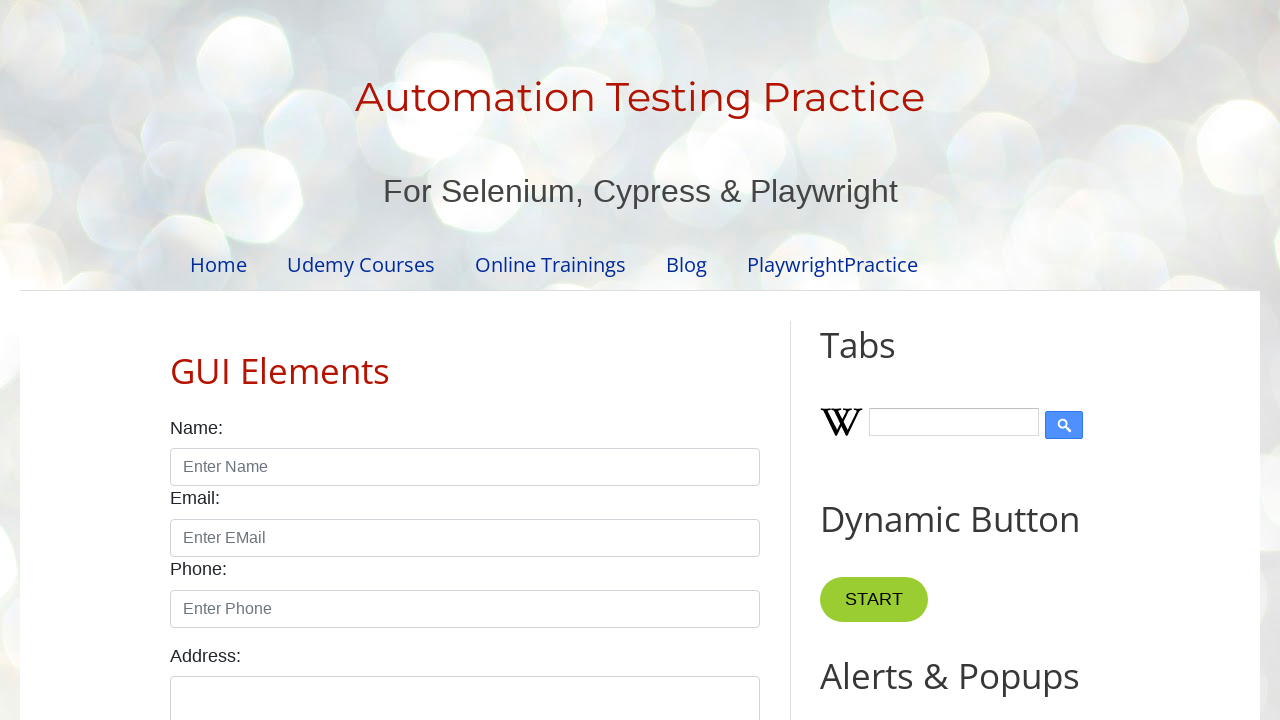

Set up dialog handler to accept confirmation dialogs
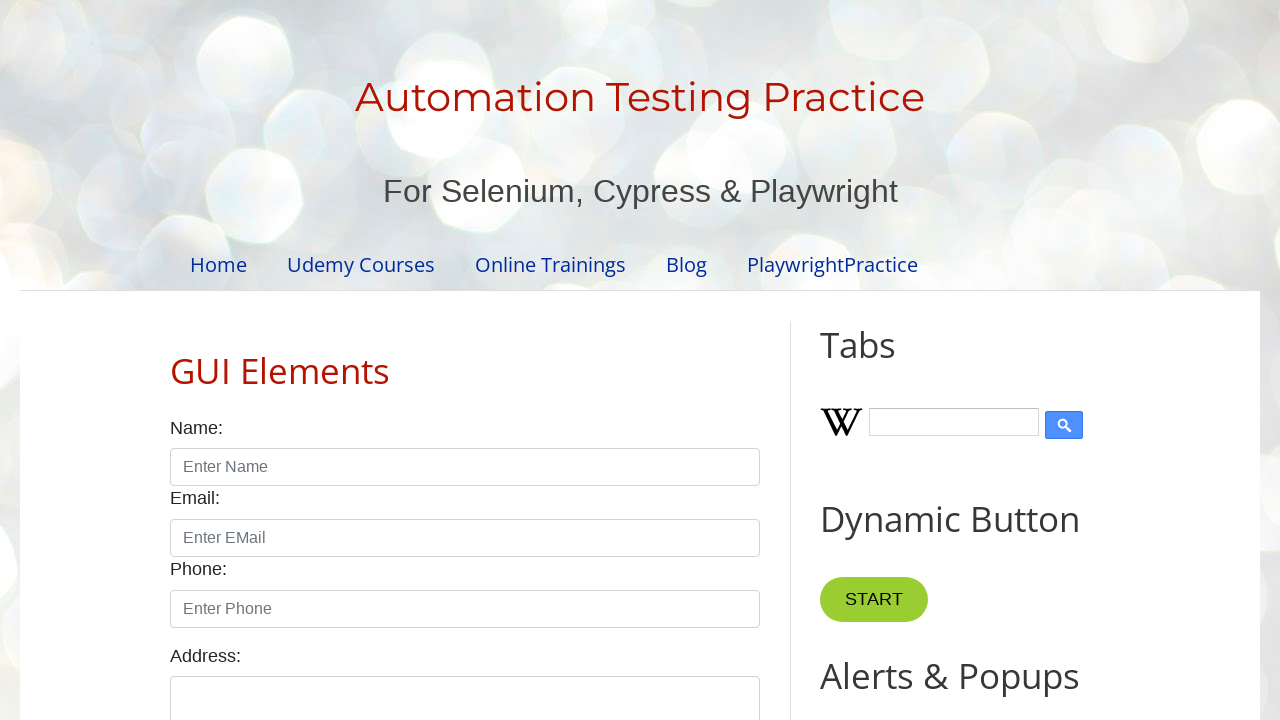

Clicked the Confirmation Alert button at (912, 360) on internal:role=button[name="Confirmation Alert"i]
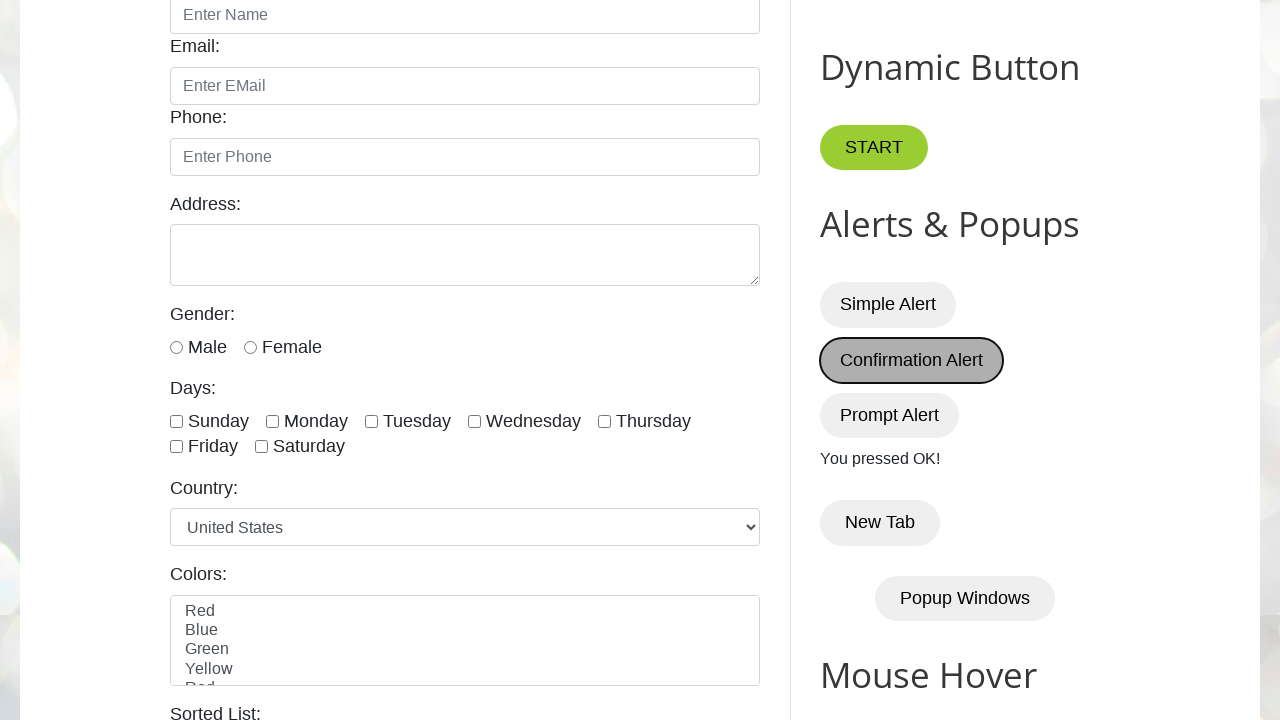

Waited for the dialog interaction to complete
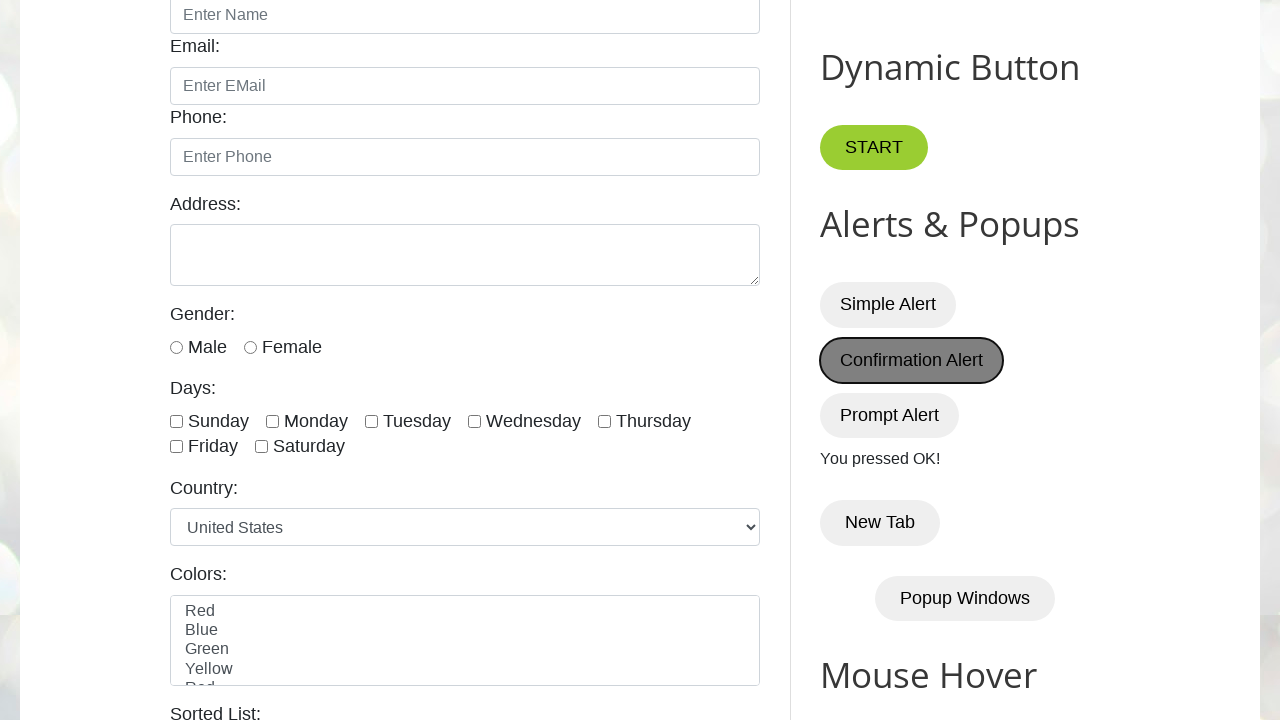

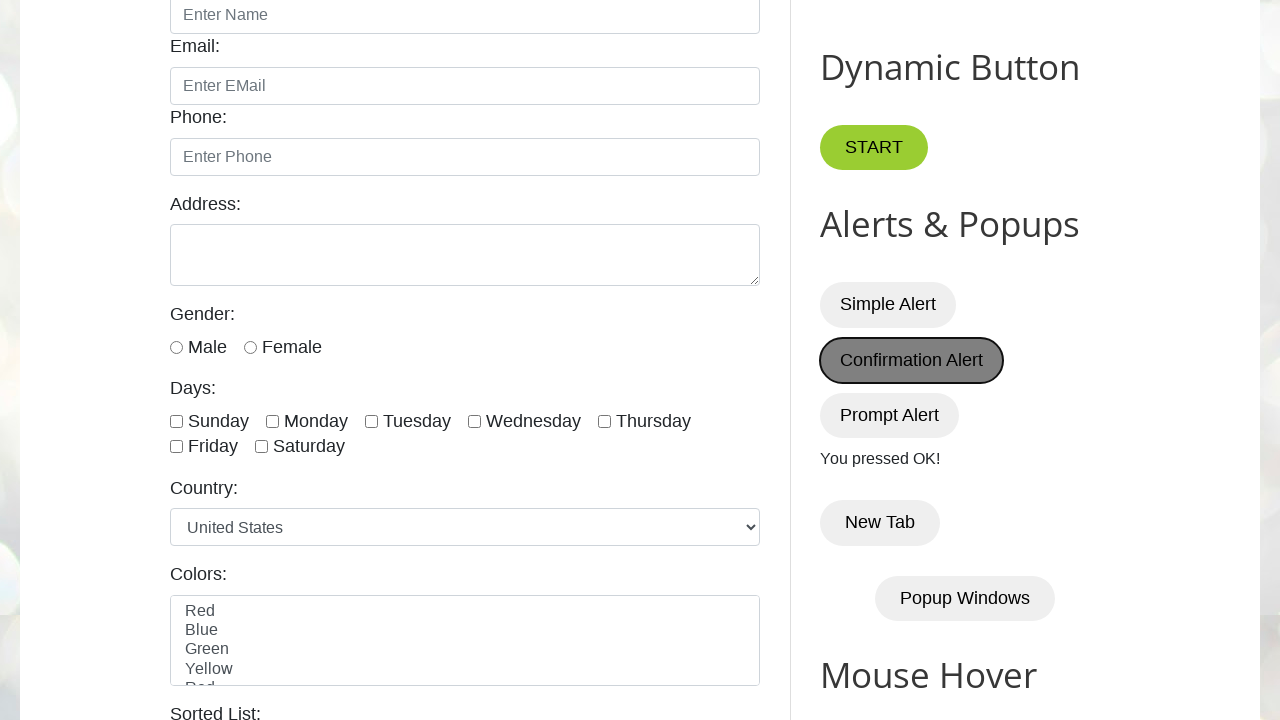